Navigates to Python.org website and verifies page title and H2 heading content

Starting URL: http://www.python.org

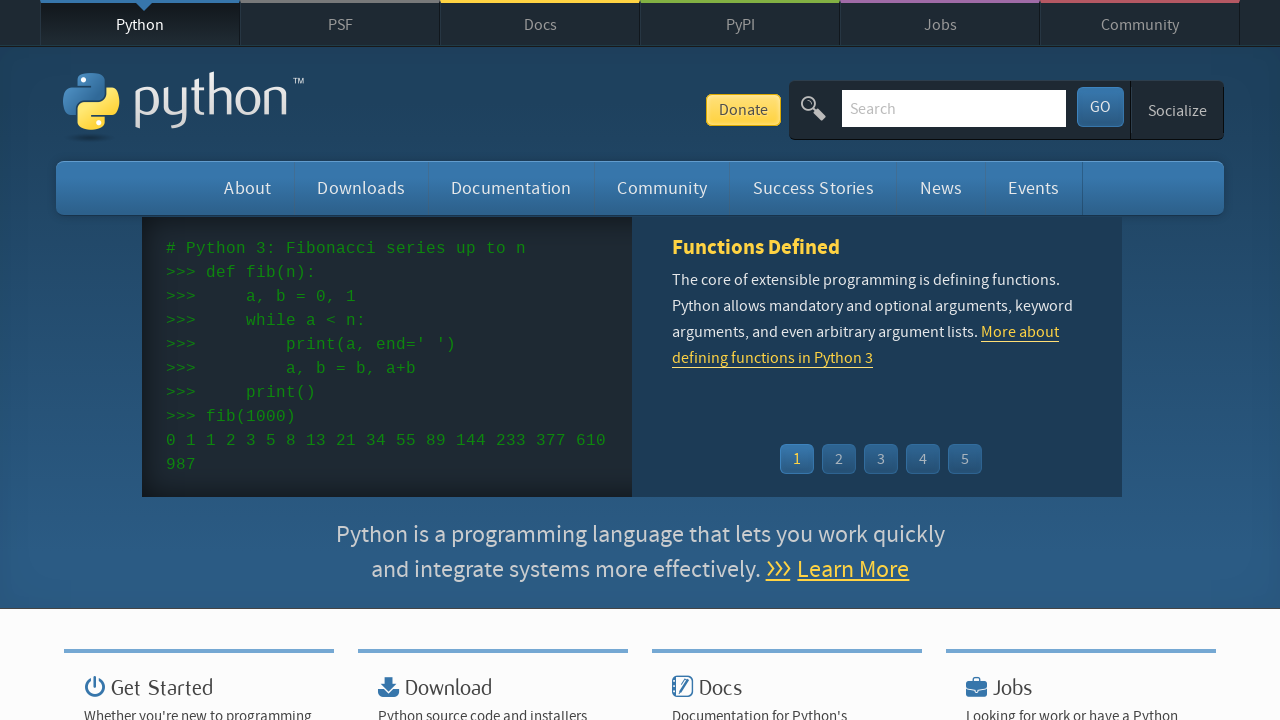

Navigated to Python.org website
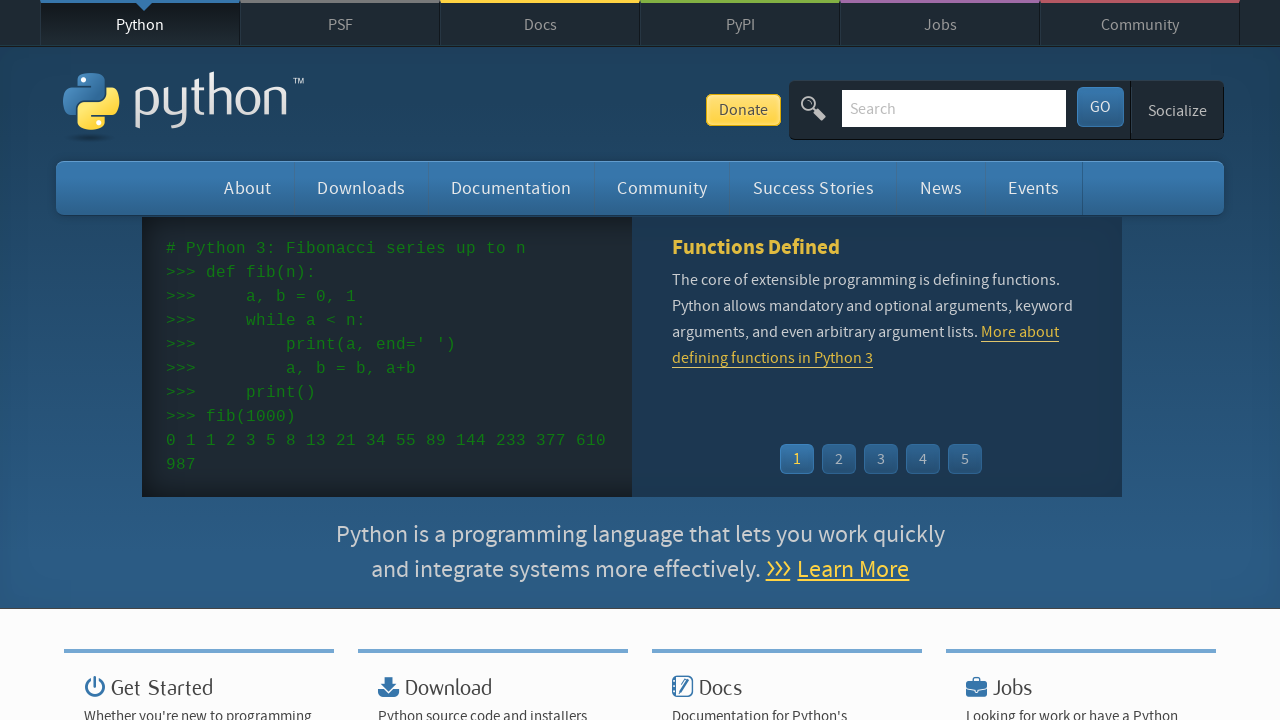

H2 element is present on the page
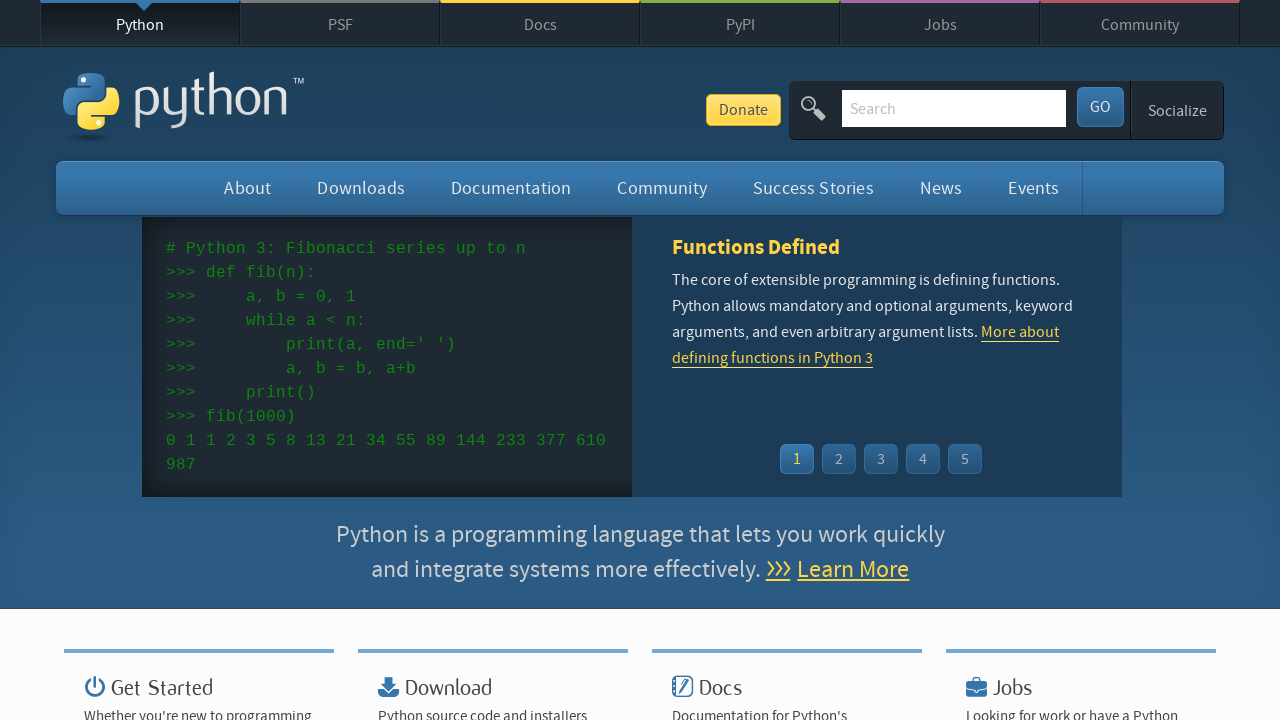

Retrieved page title: Welcome to Python.org
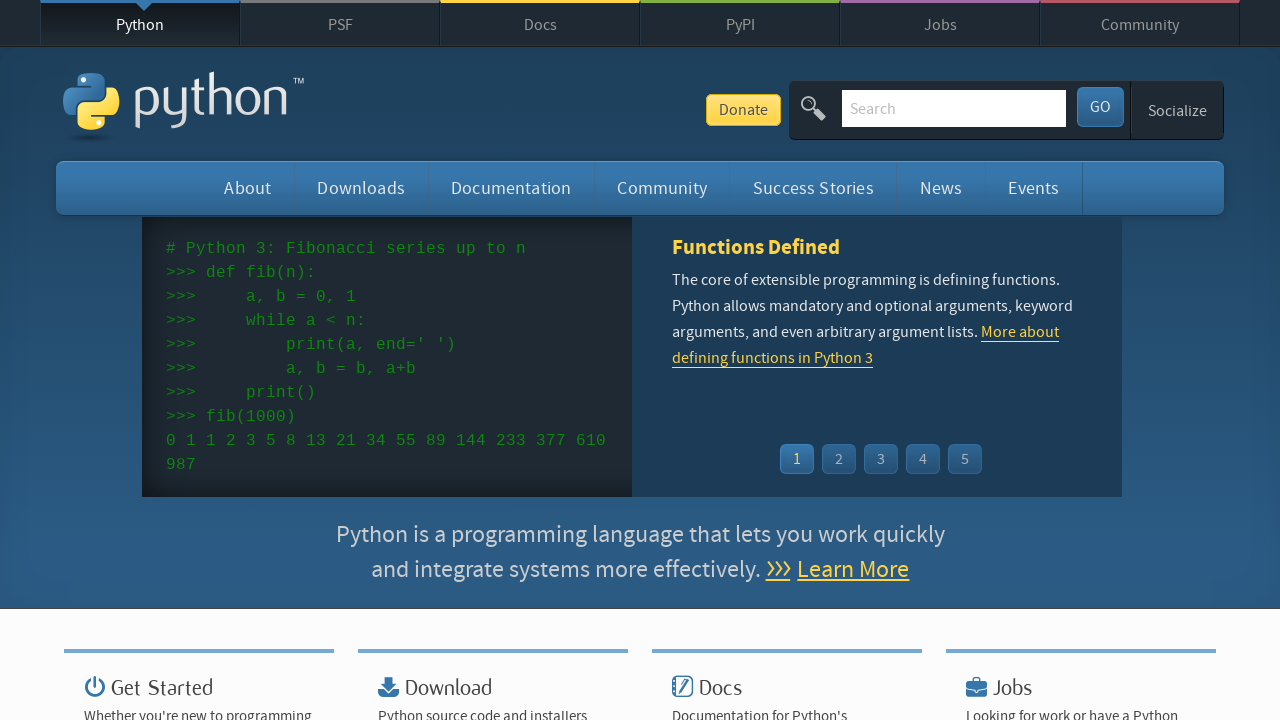

Retrieved H2 heading text: Get Started
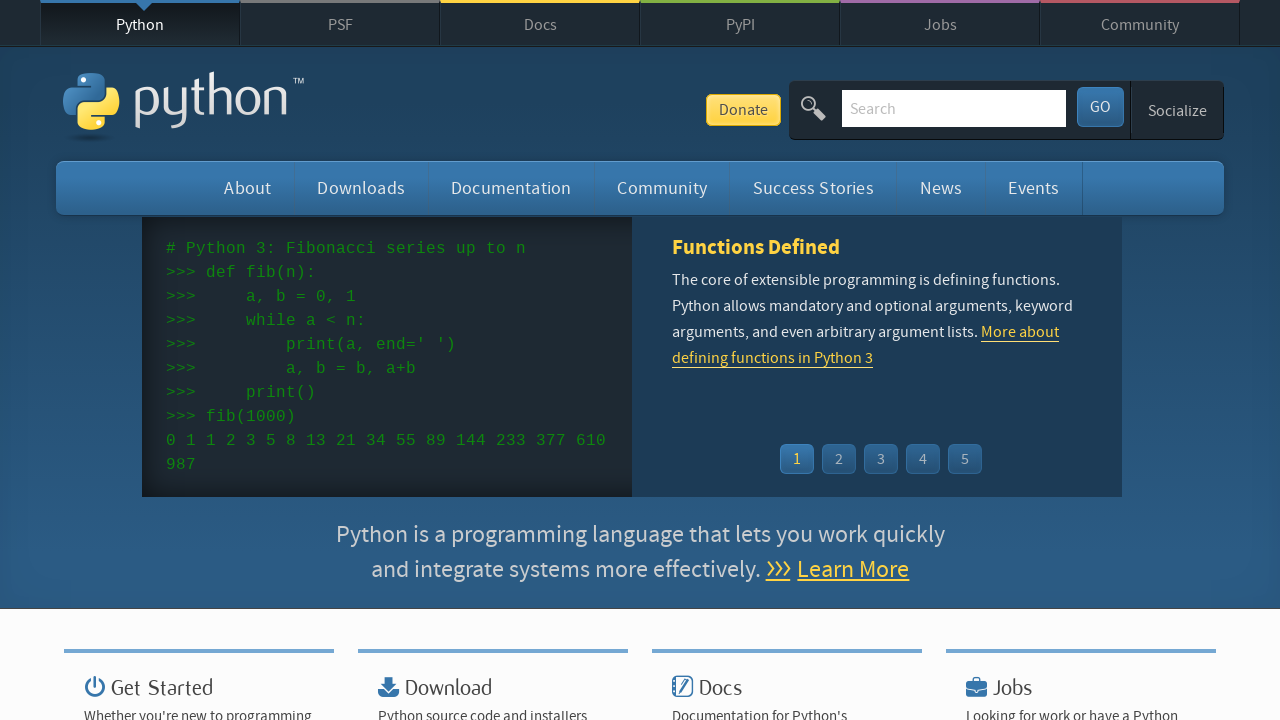

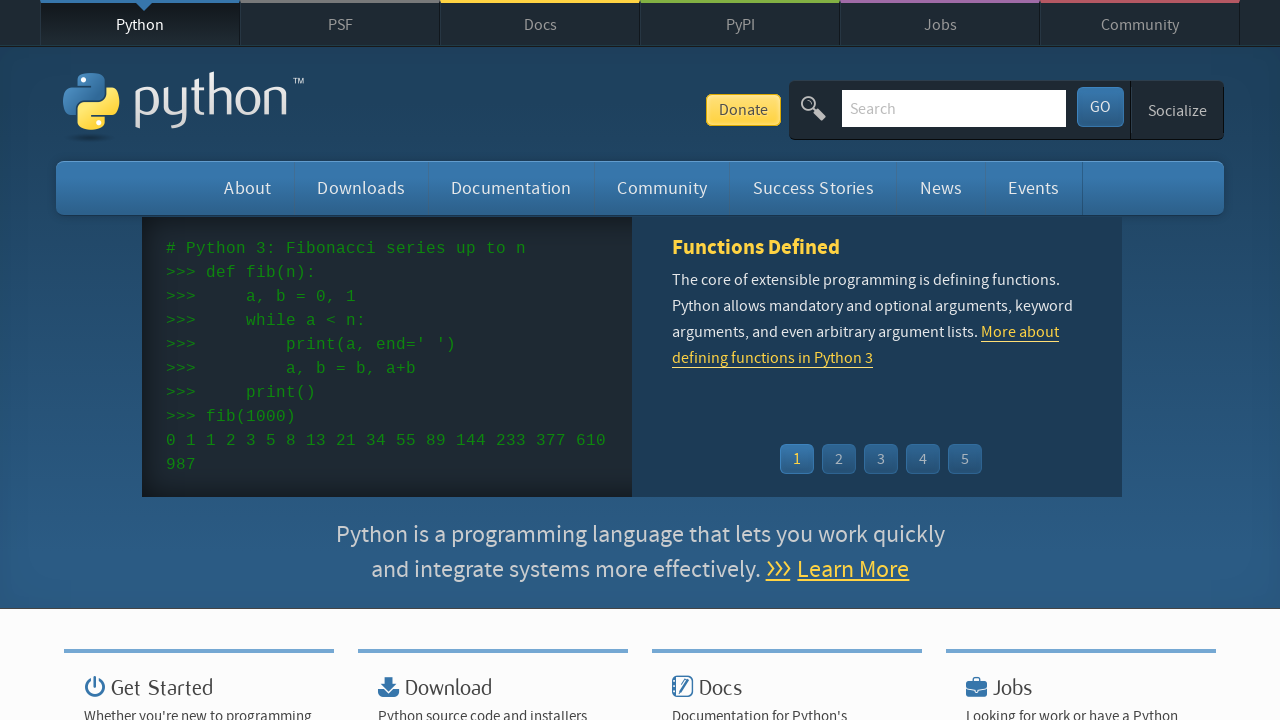